Tests that entering empty text when editing removes the todo item

Starting URL: https://demo.playwright.dev/todomvc

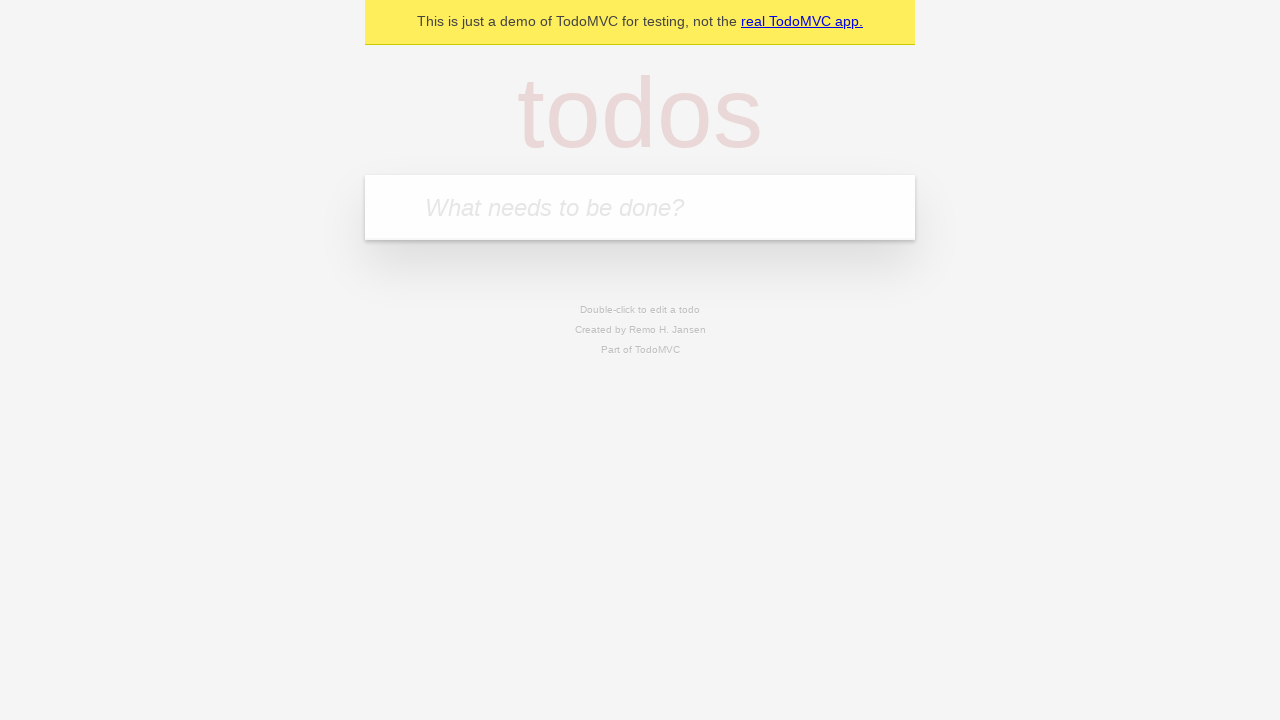

Filled todo input with 'Book doctor appointment' on internal:attr=[placeholder="What needs to be done?"i]
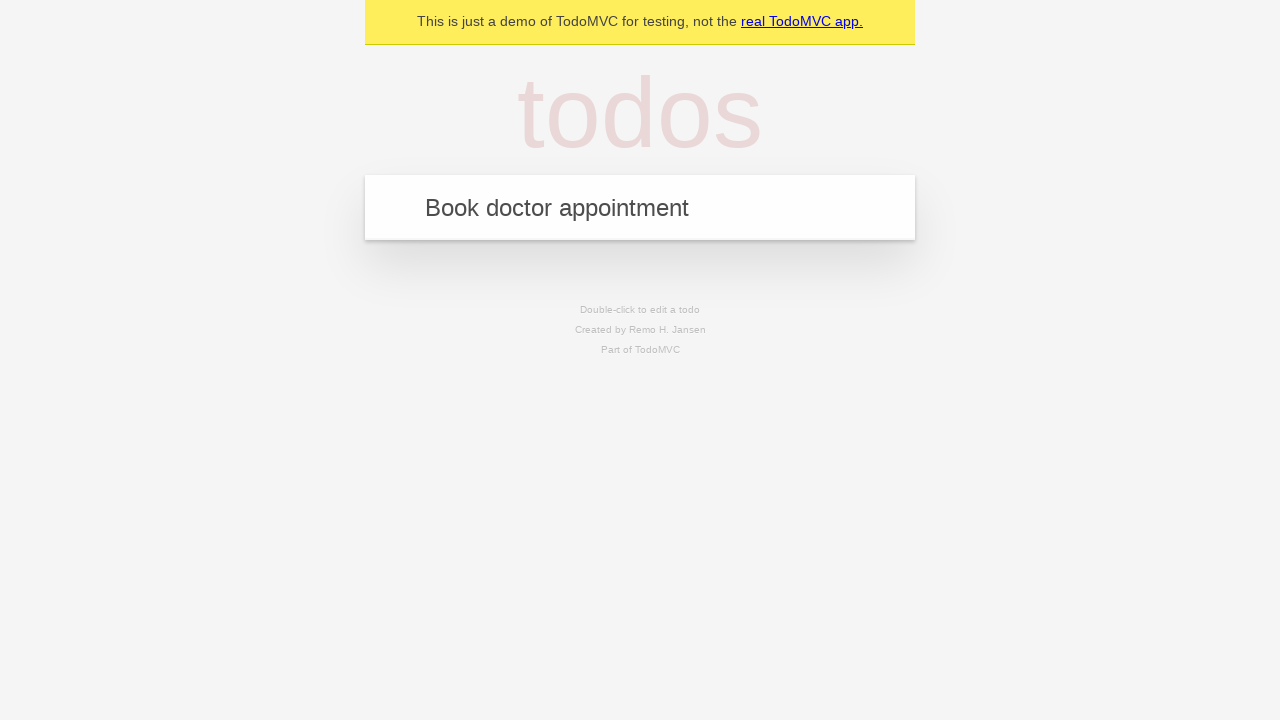

Pressed Enter to add first todo on internal:attr=[placeholder="What needs to be done?"i]
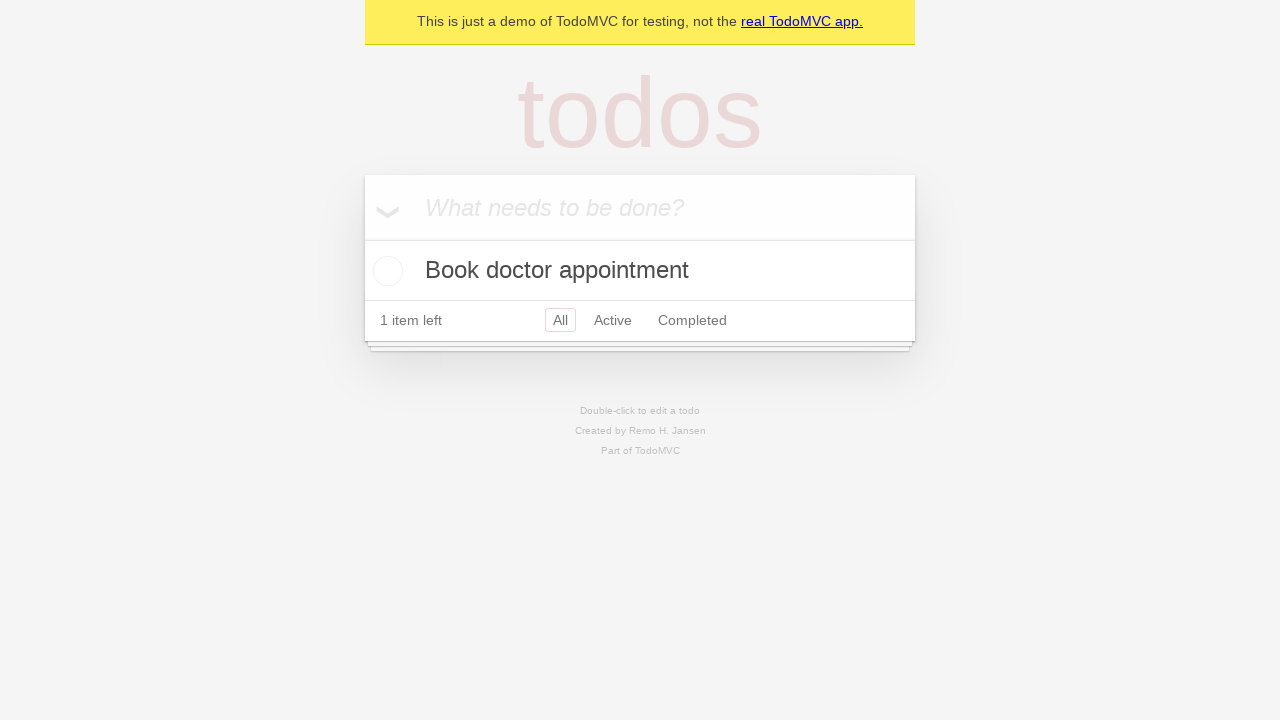

Filled todo input with 'Buy birthday gift for Mom' on internal:attr=[placeholder="What needs to be done?"i]
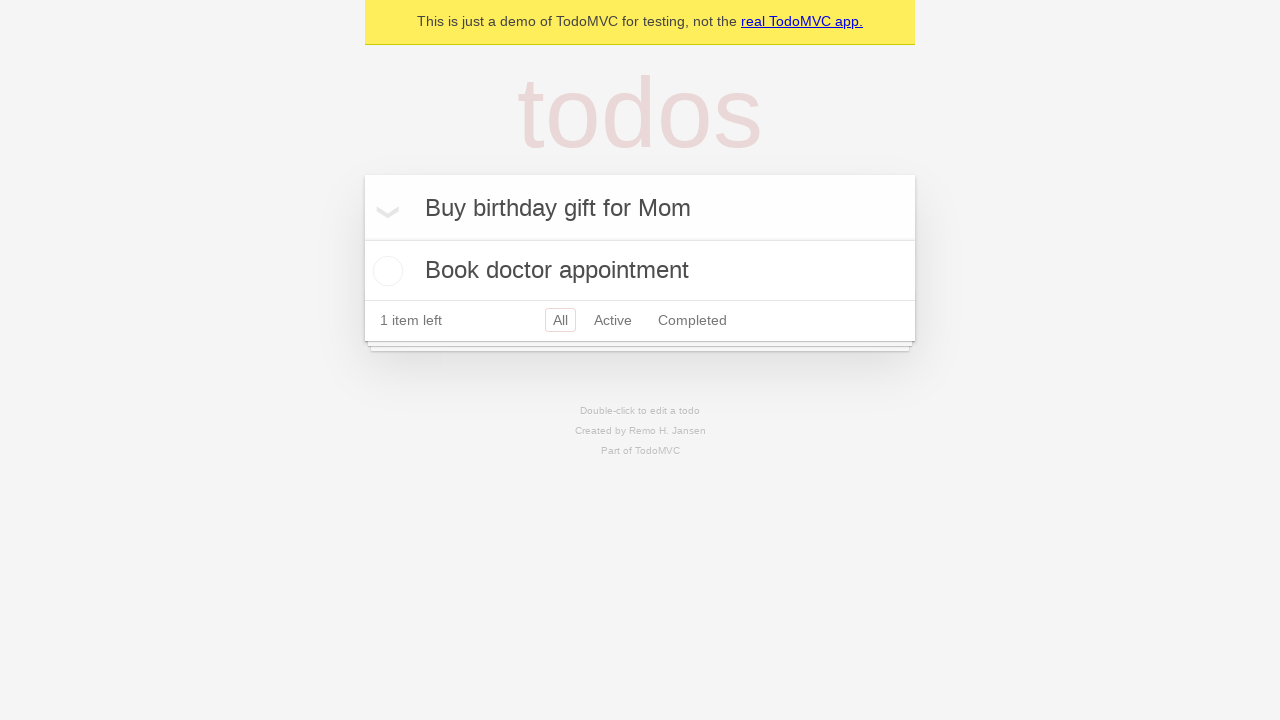

Pressed Enter to add second todo on internal:attr=[placeholder="What needs to be done?"i]
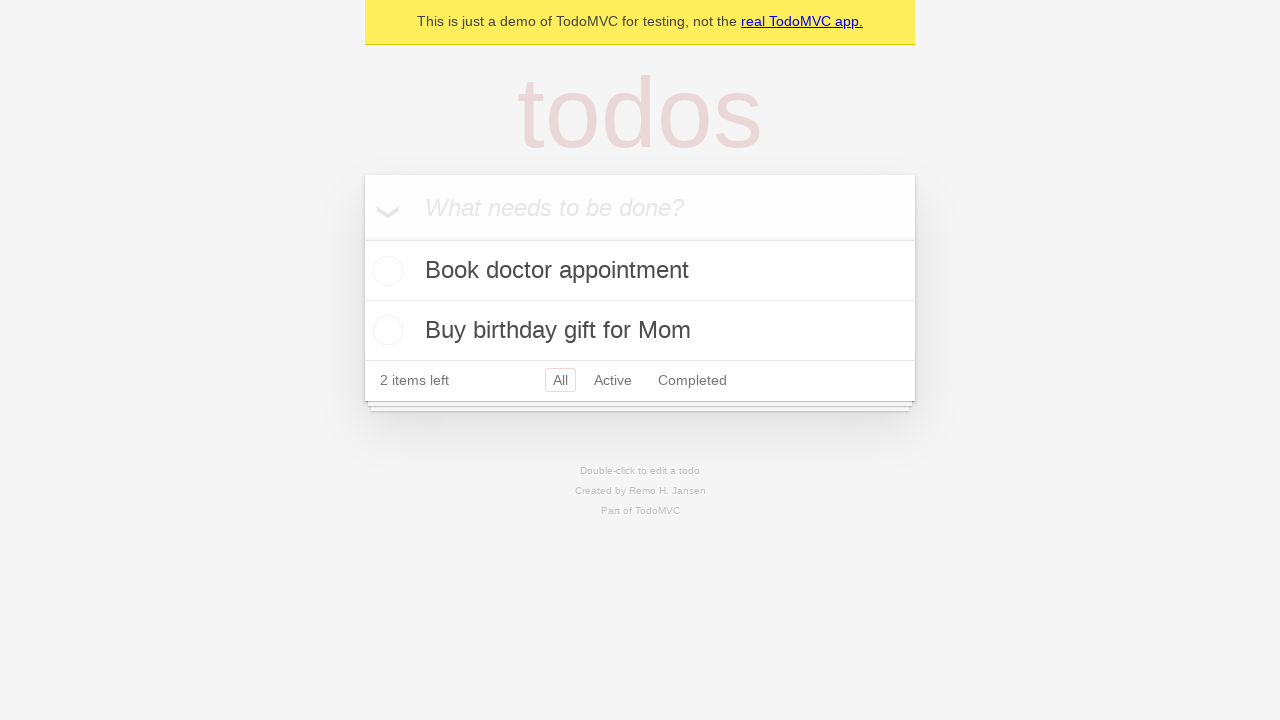

Filled todo input with 'Find place for vacation' on internal:attr=[placeholder="What needs to be done?"i]
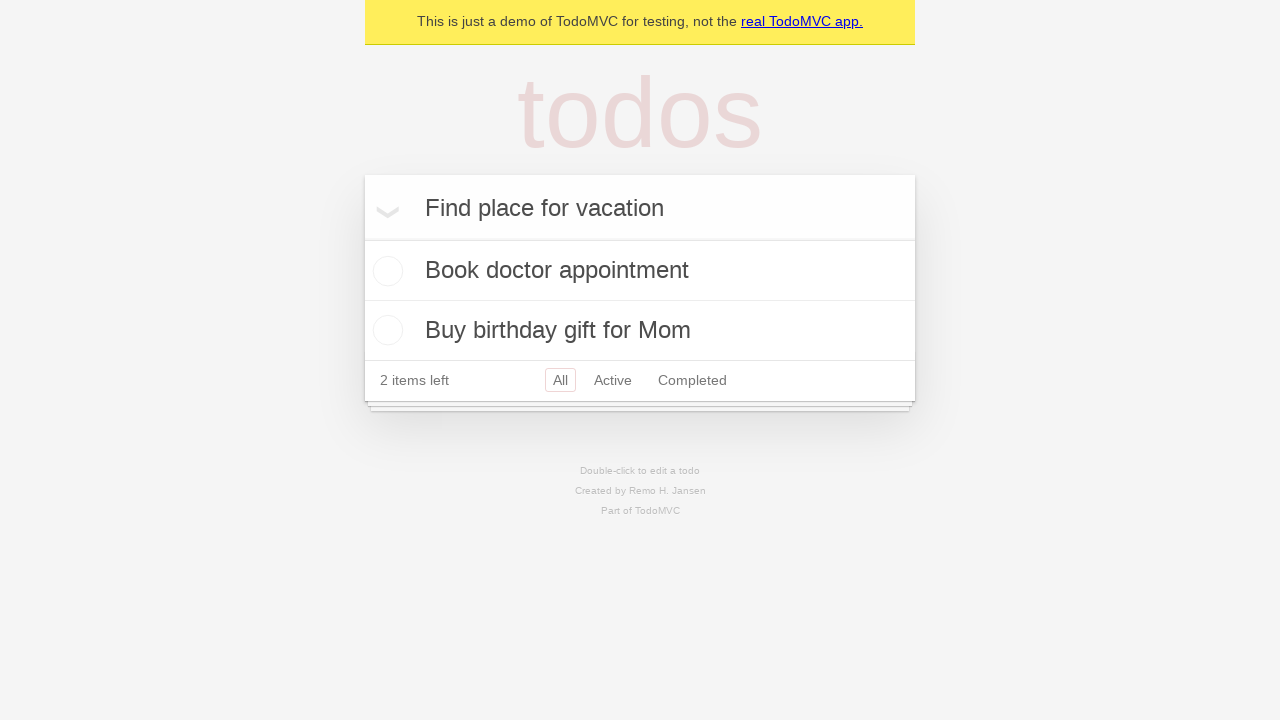

Pressed Enter to add third todo on internal:attr=[placeholder="What needs to be done?"i]
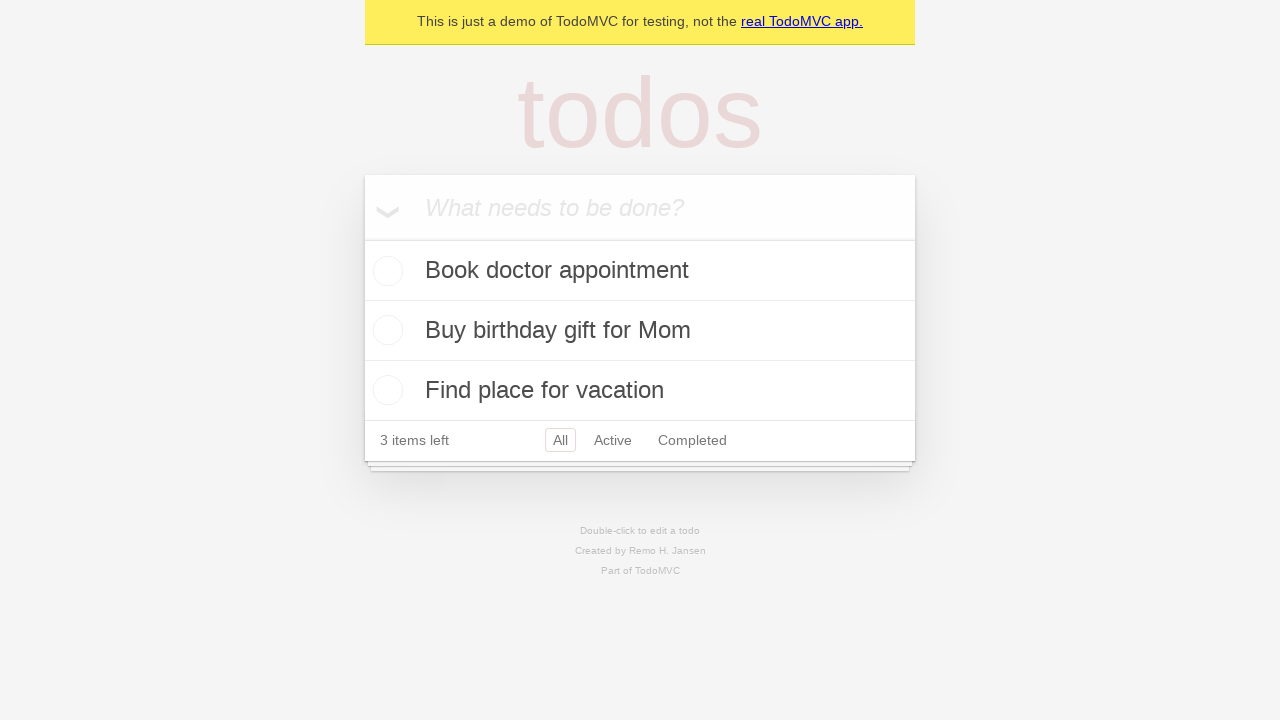

Double-clicked second todo to enter edit mode at (640, 331) on internal:testid=[data-testid="todo-item"s] >> nth=1
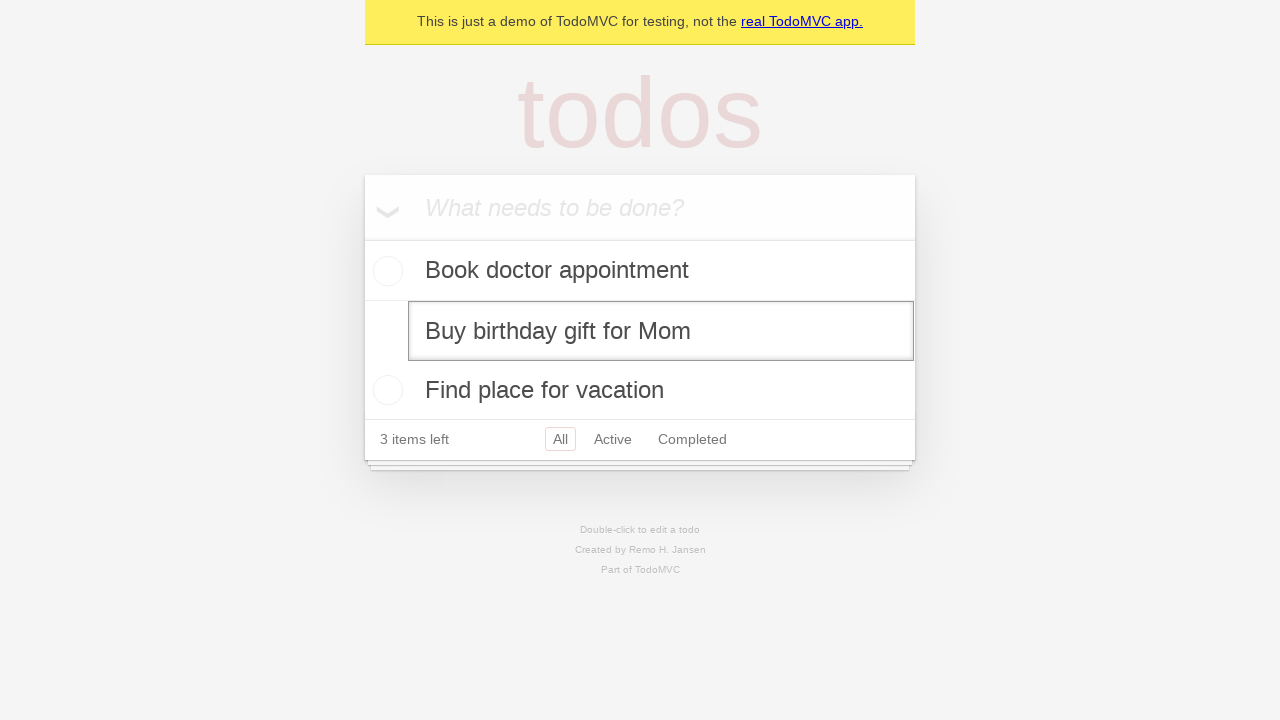

Cleared the edit textbox by filling with empty string on internal:testid=[data-testid="todo-item"s] >> nth=1 >> internal:role=textbox[nam
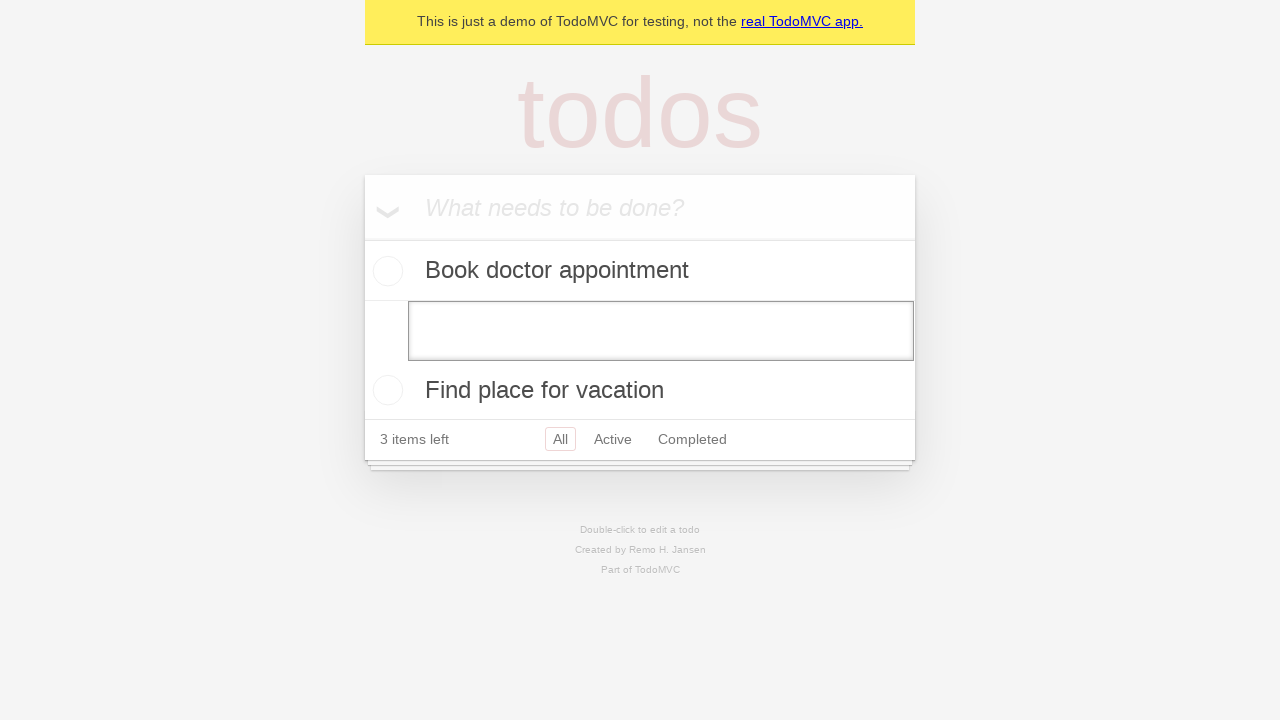

Pressed Enter to confirm empty text and remove todo item on internal:testid=[data-testid="todo-item"s] >> nth=1 >> internal:role=textbox[nam
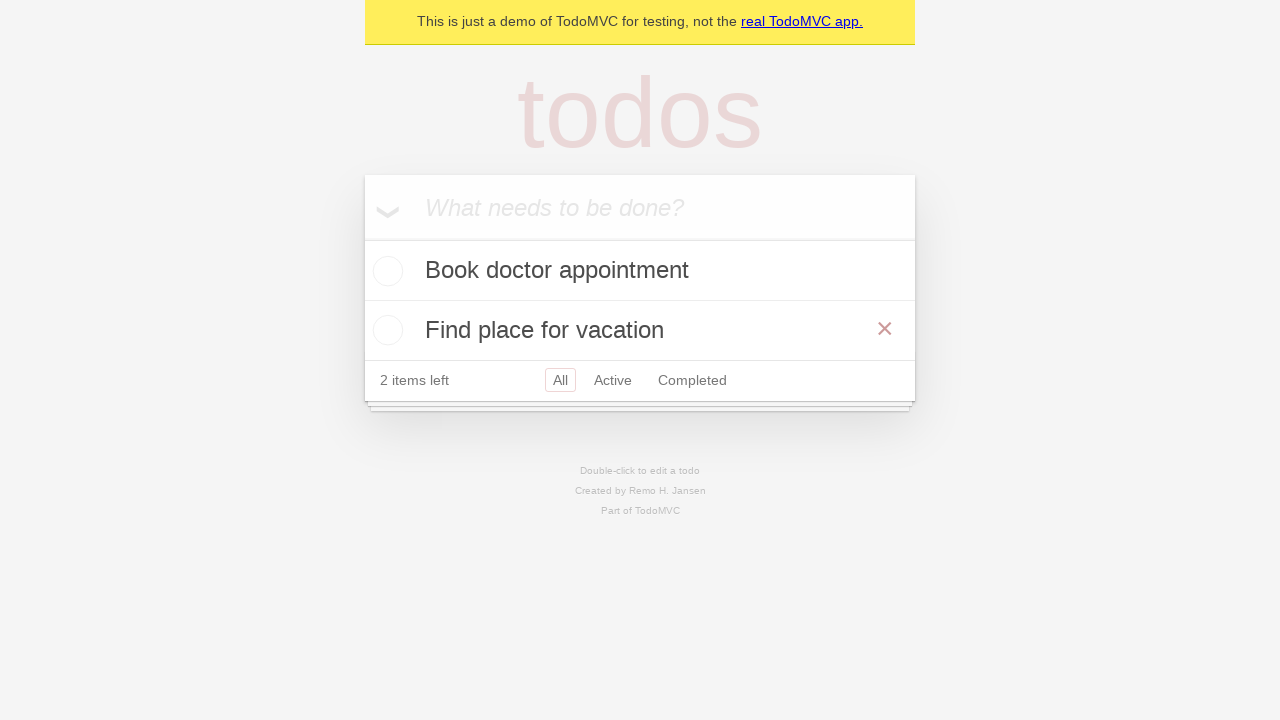

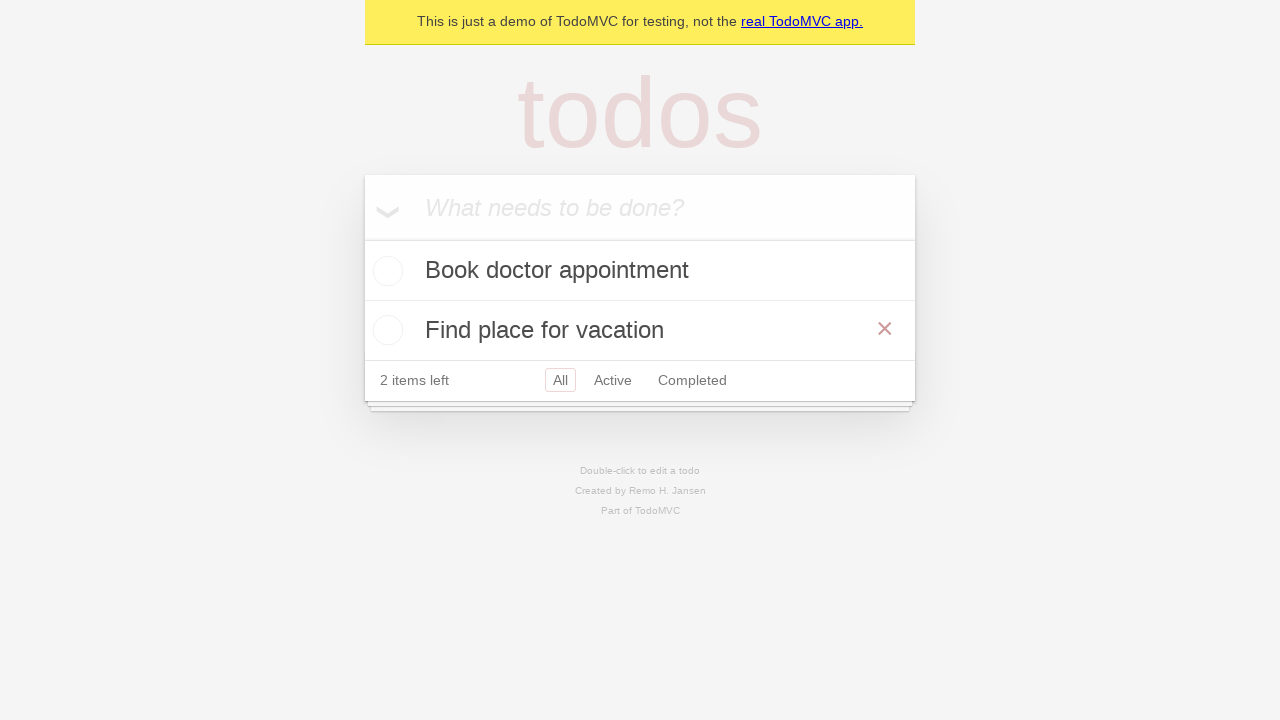